Tests browser window manipulation on Educastic website by maximizing, going fullscreen, pressing ESC key, and resizing the window to specific dimensions.

Starting URL: https://www.educastic.com/

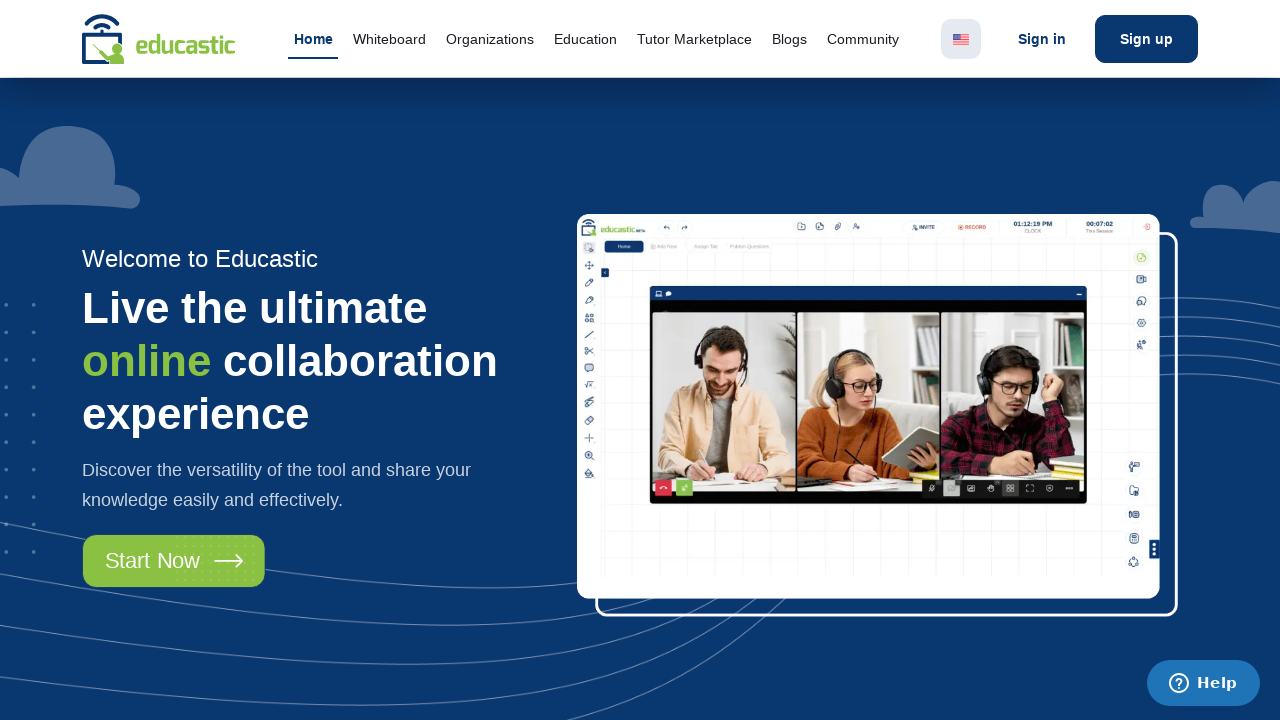

Set viewport to maximized size (1920x1080)
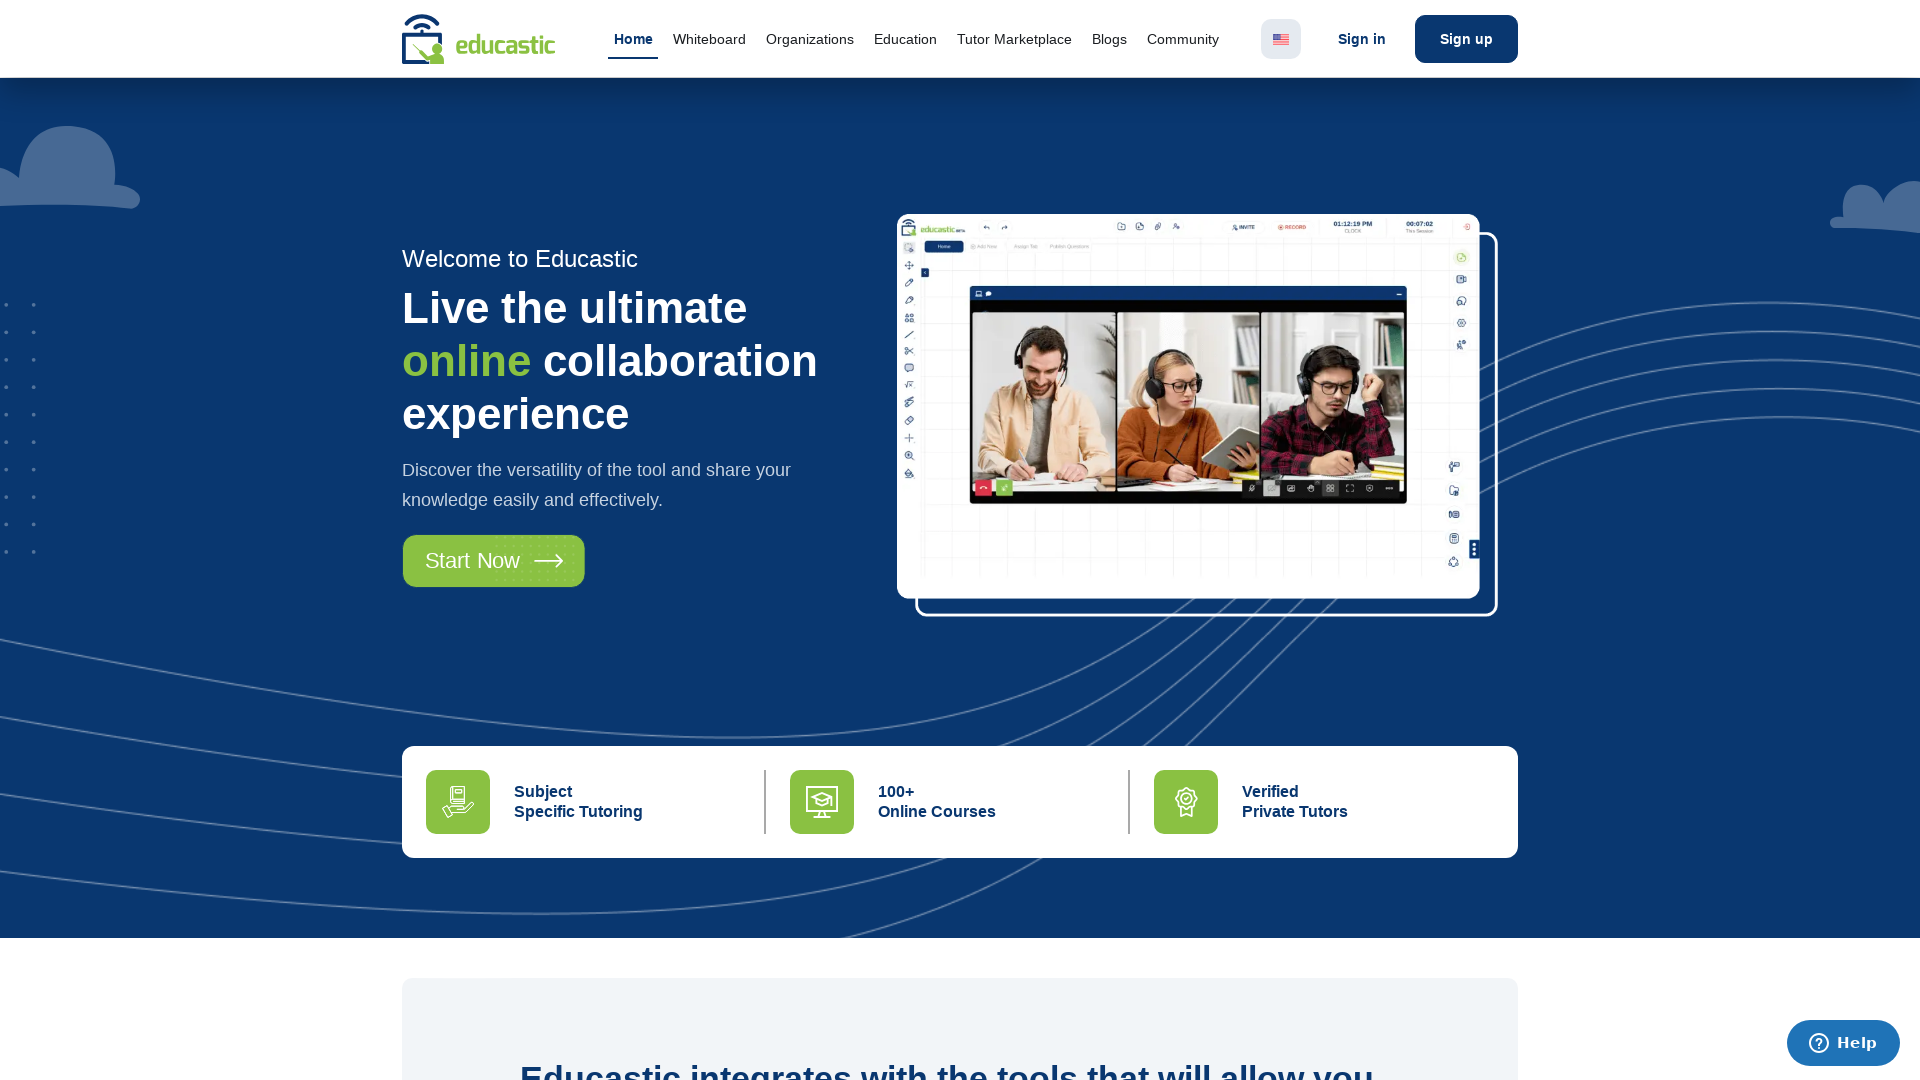

Waited for page to load (domcontentloaded)
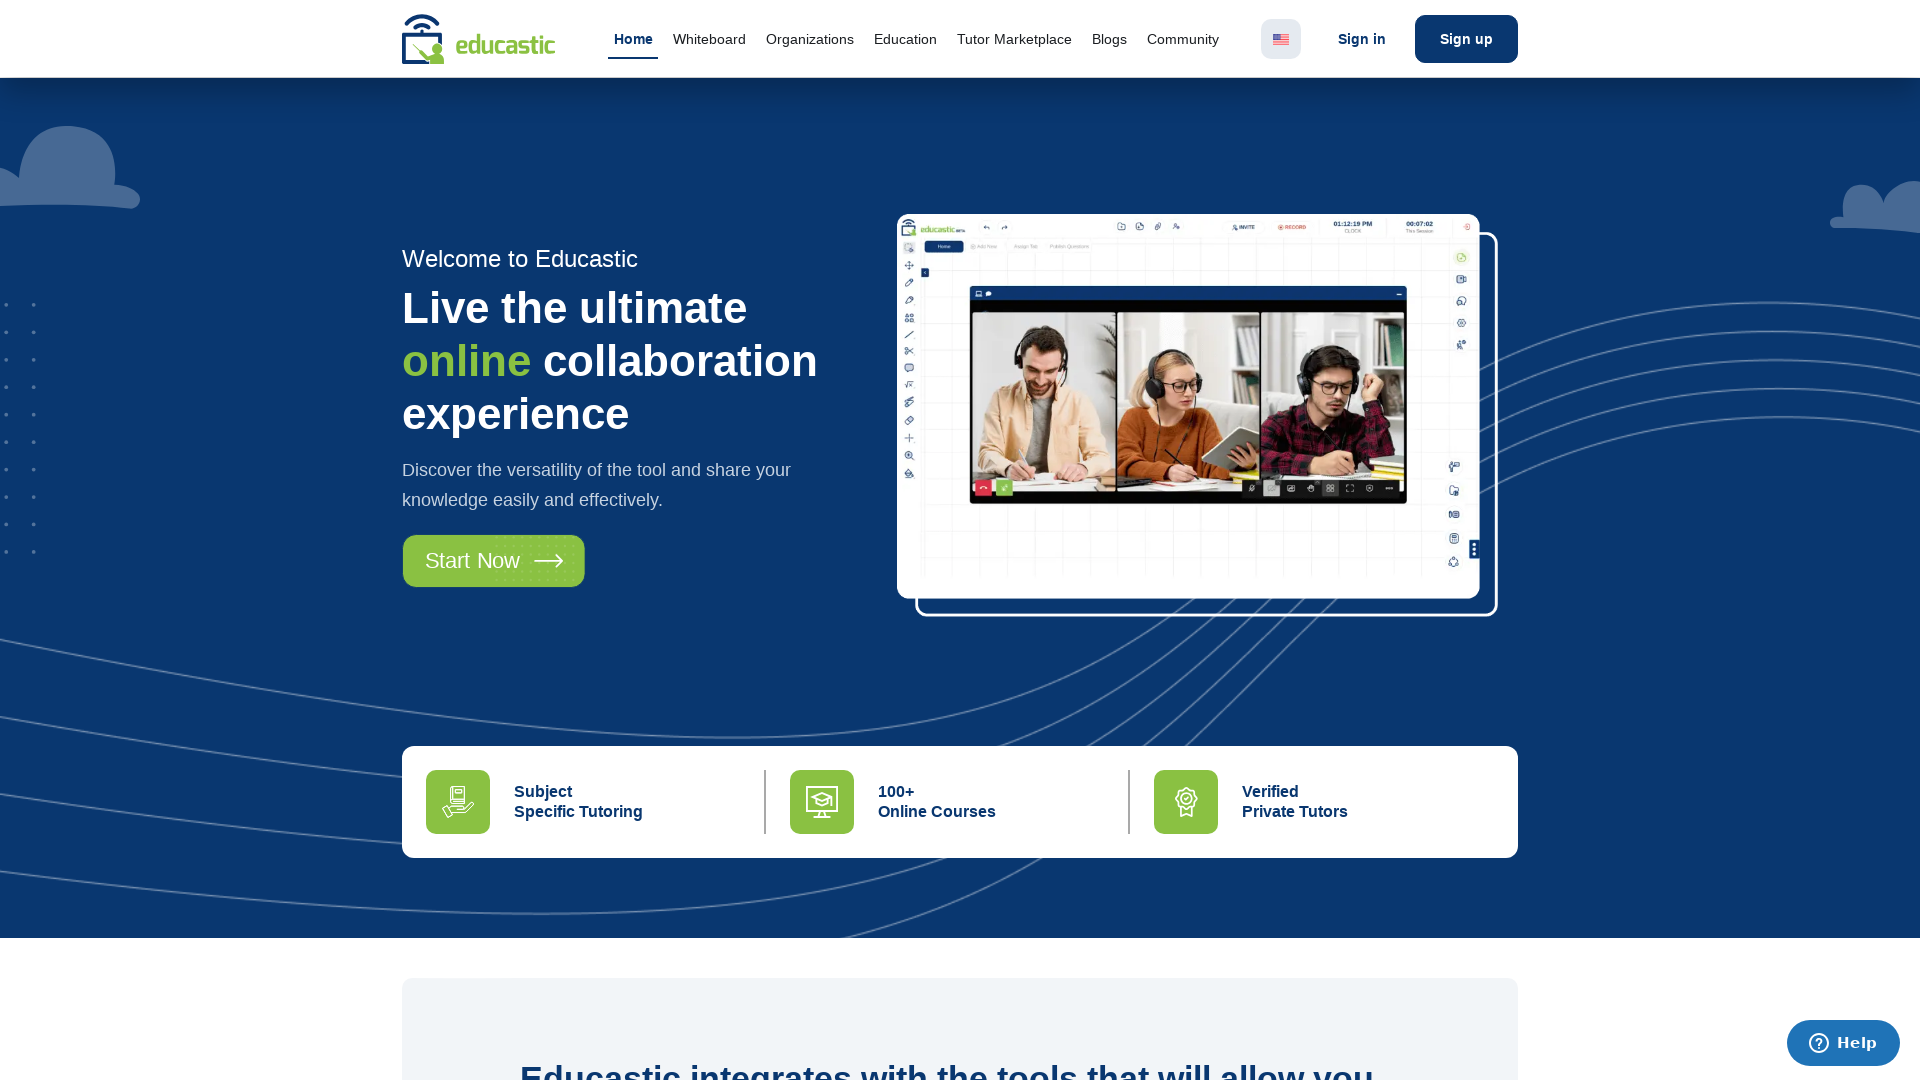

Pressed ESC key to dismiss popups or exit fullscreen
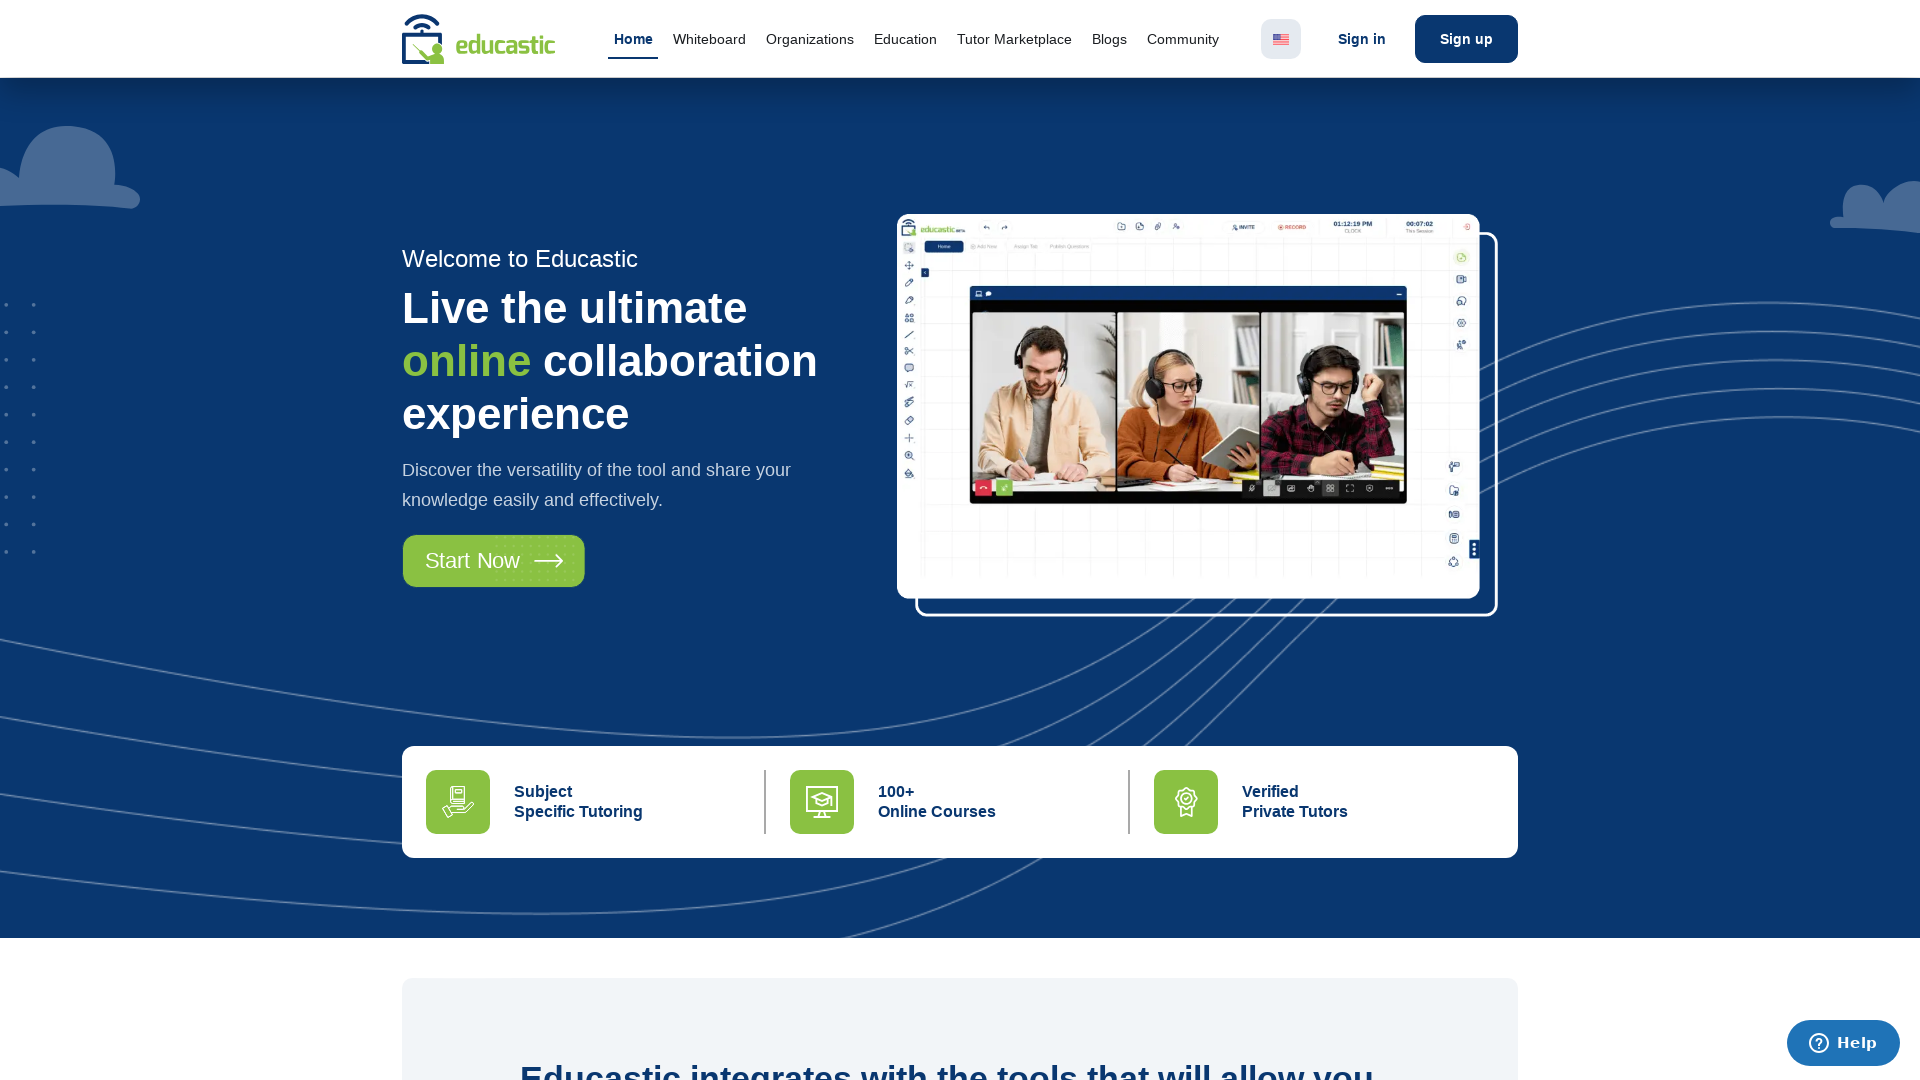

Resized viewport to specific dimensions (400x800)
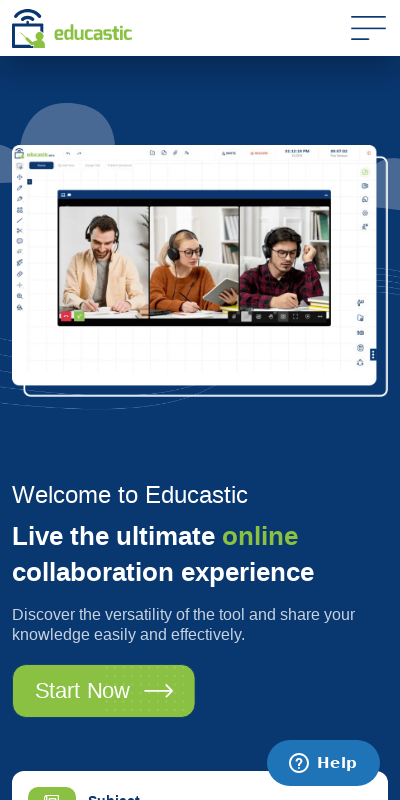

Waited 1000ms for resize to take effect
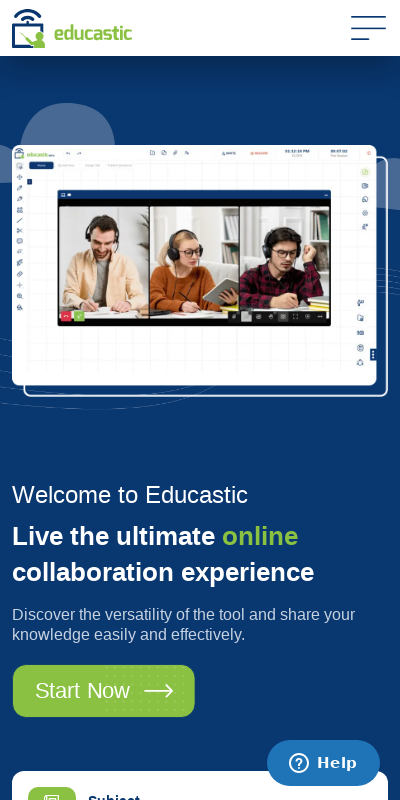

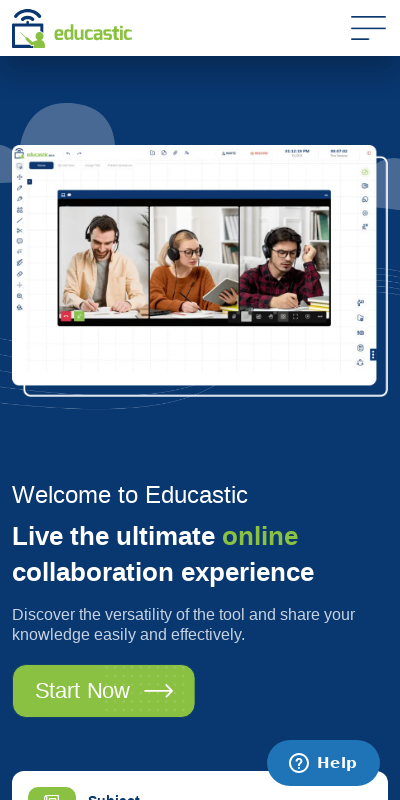